Tests alert handling by clicking a button that triggers a delayed alert, then accepting it

Starting URL: https://demoqa.com/alerts

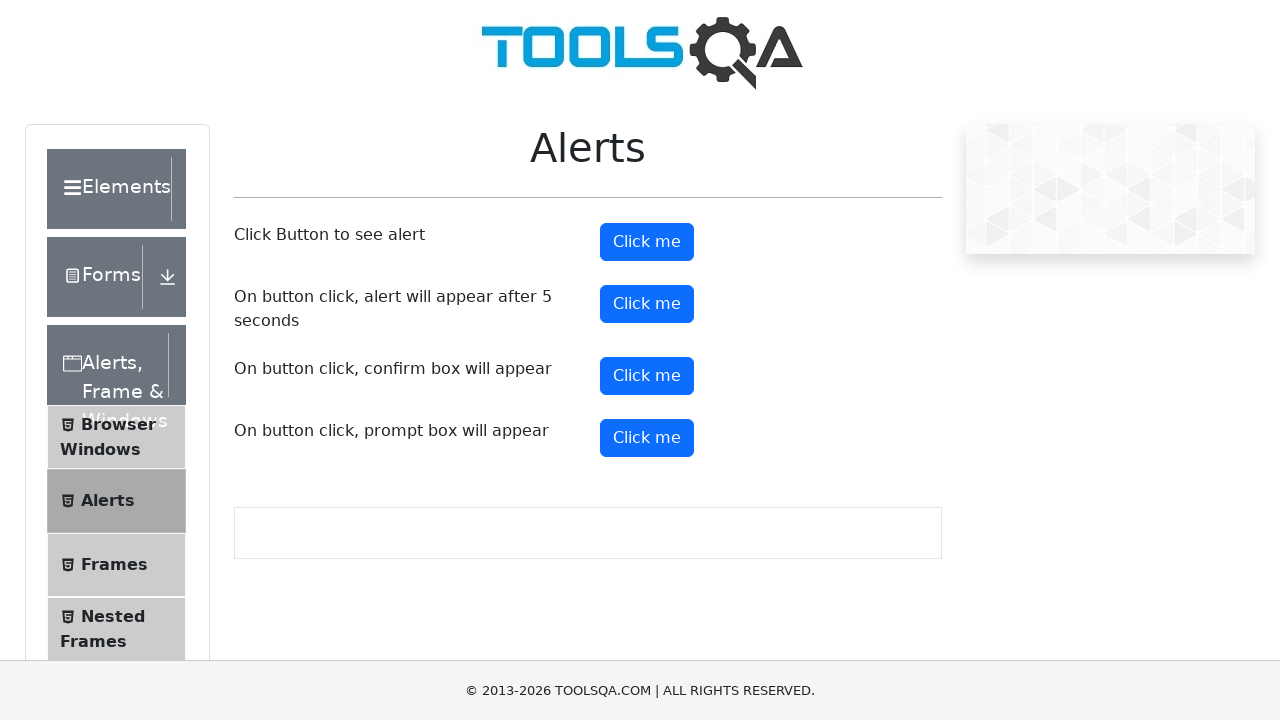

Clicked the button that triggers a delayed alert at (647, 304) on #timerAlertButton
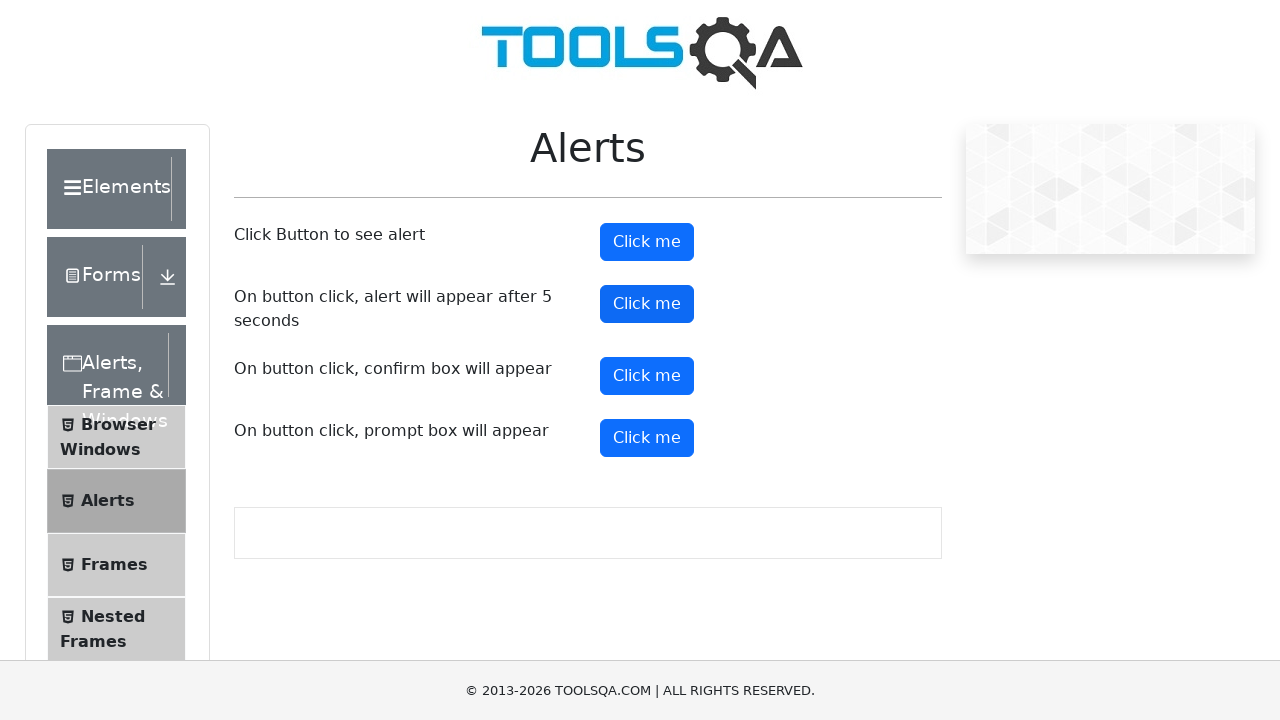

Set up dialog handler to accept alerts
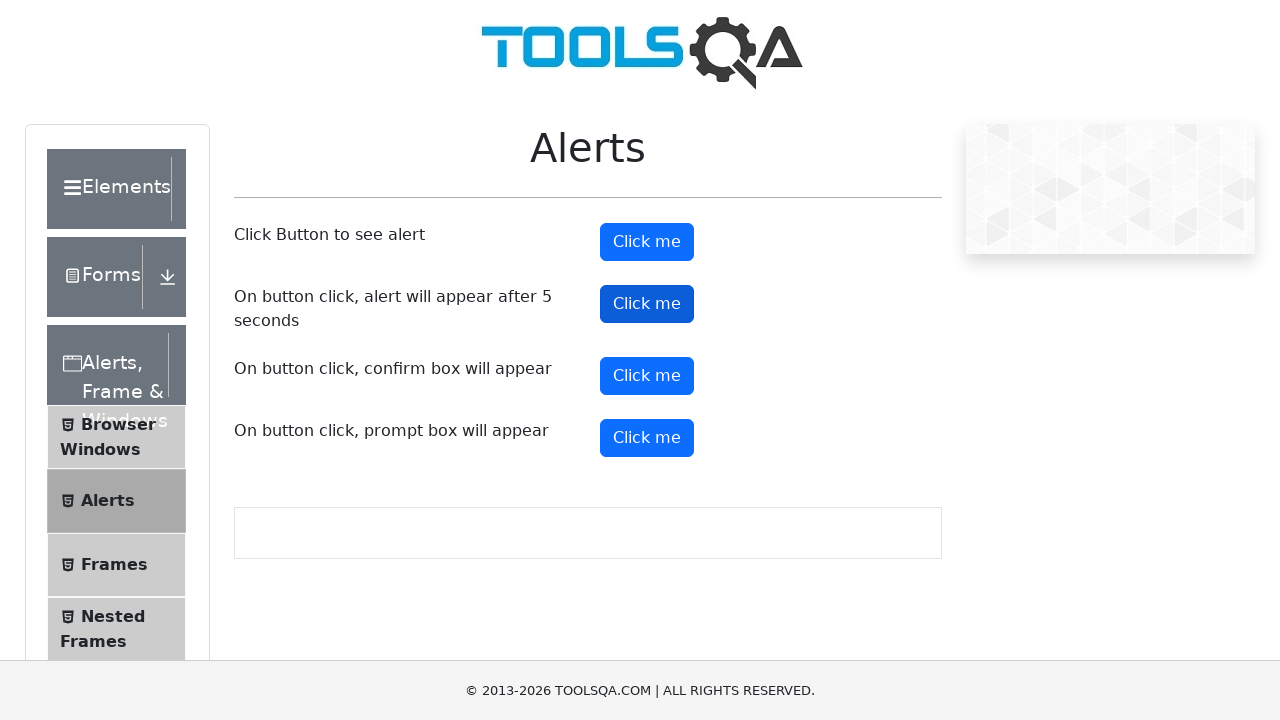

Waited 6 seconds for the delayed alert to appear and be accepted
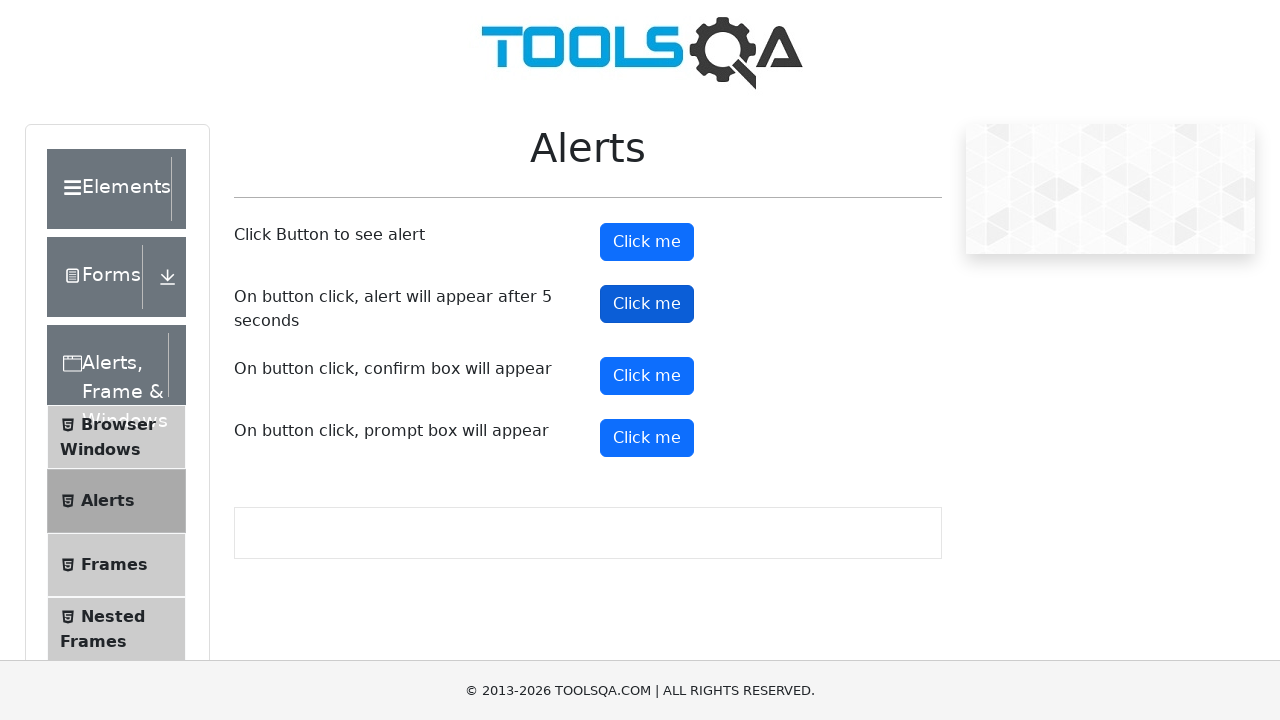

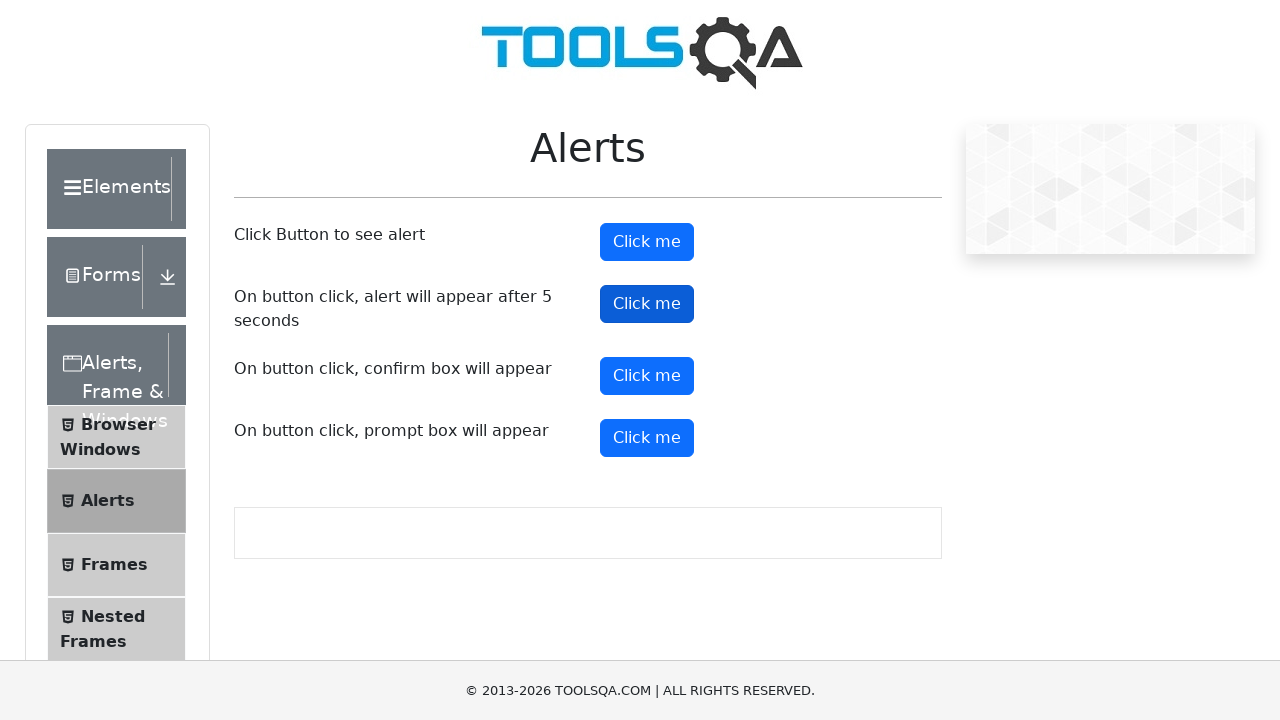